Tests a registration form by filling in personal information fields (name, address, email, phone), selecting gender and hobbies, choosing a country from a dropdown, entering password, and submitting the form.

Starting URL: https://demo.automationtesting.in/Register.html

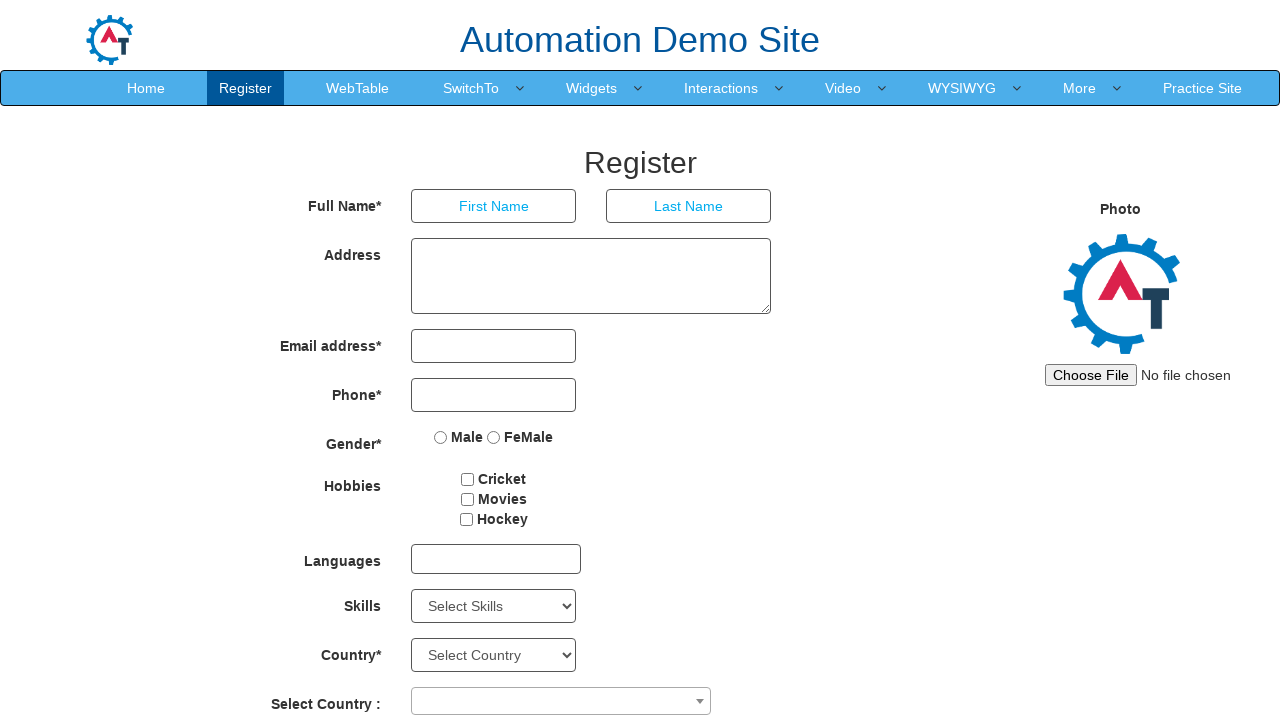

Filled first name field with 'John' on //input[@ng-model='FirstName']
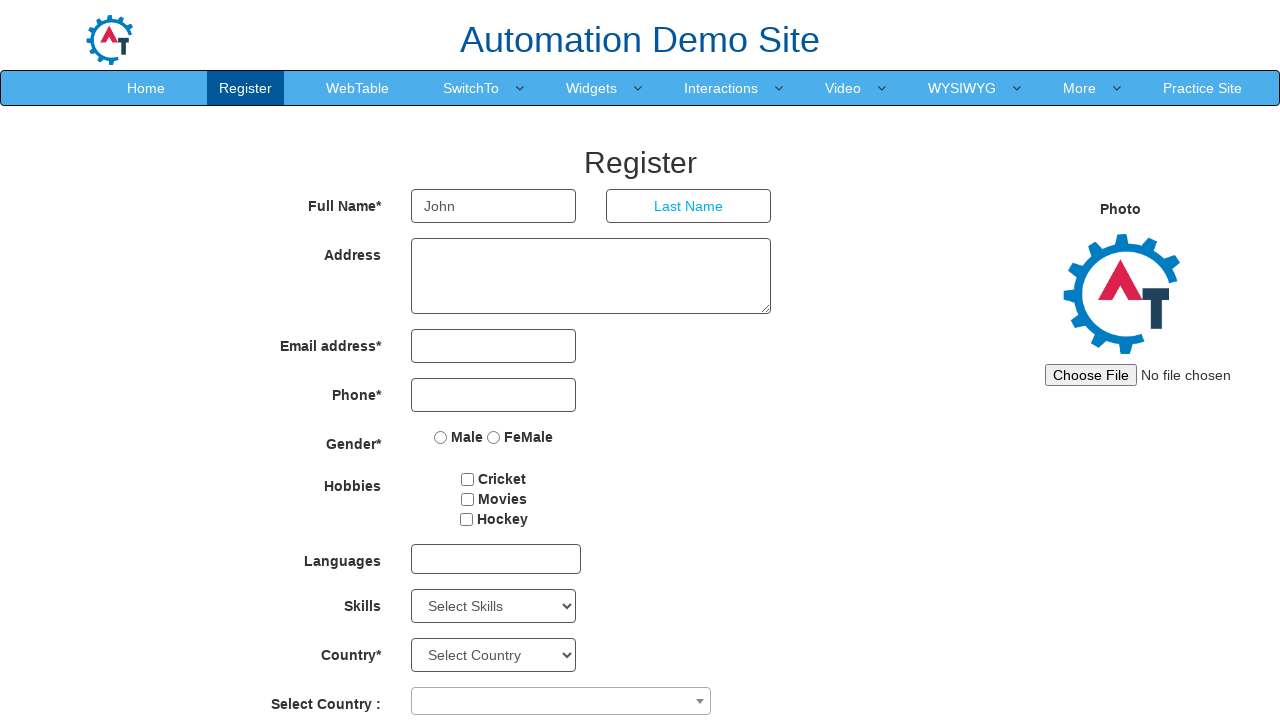

Filled last name field with 'Doe' on //input[@ng-model='LastName']
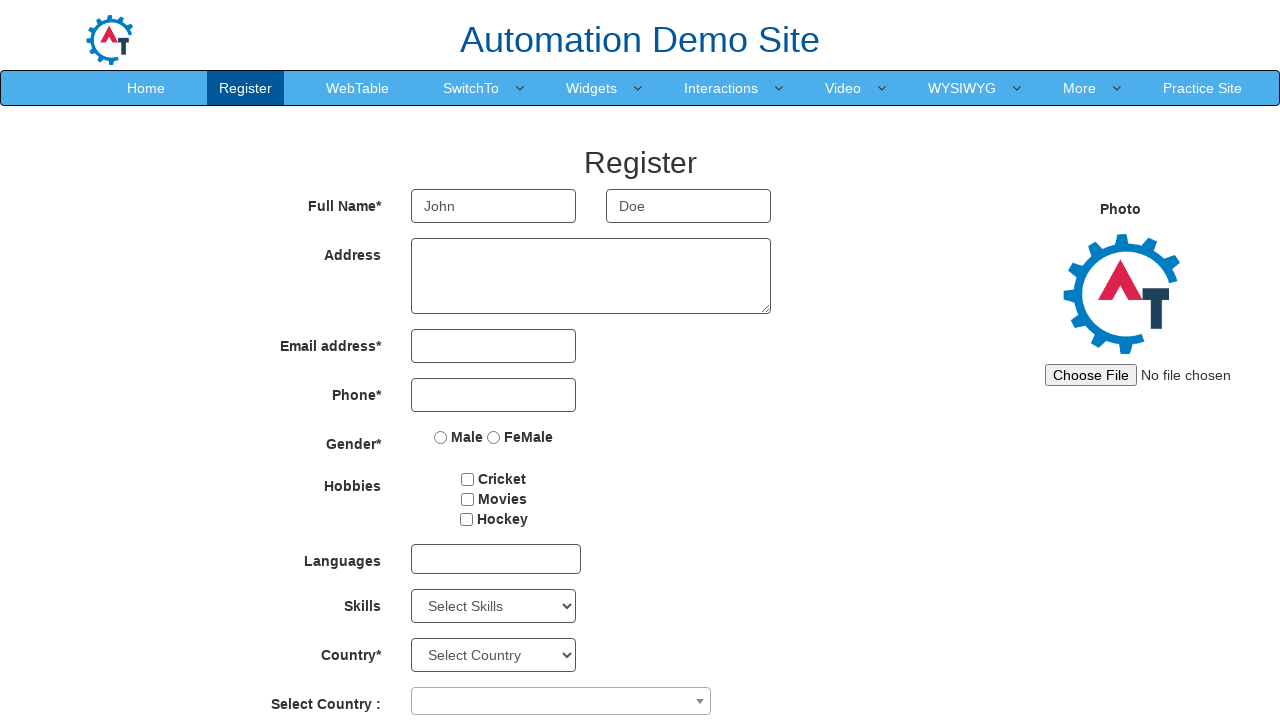

Filled address field with '123 Main Street, Apt 4B' on //textarea[@ng-model='Adress']
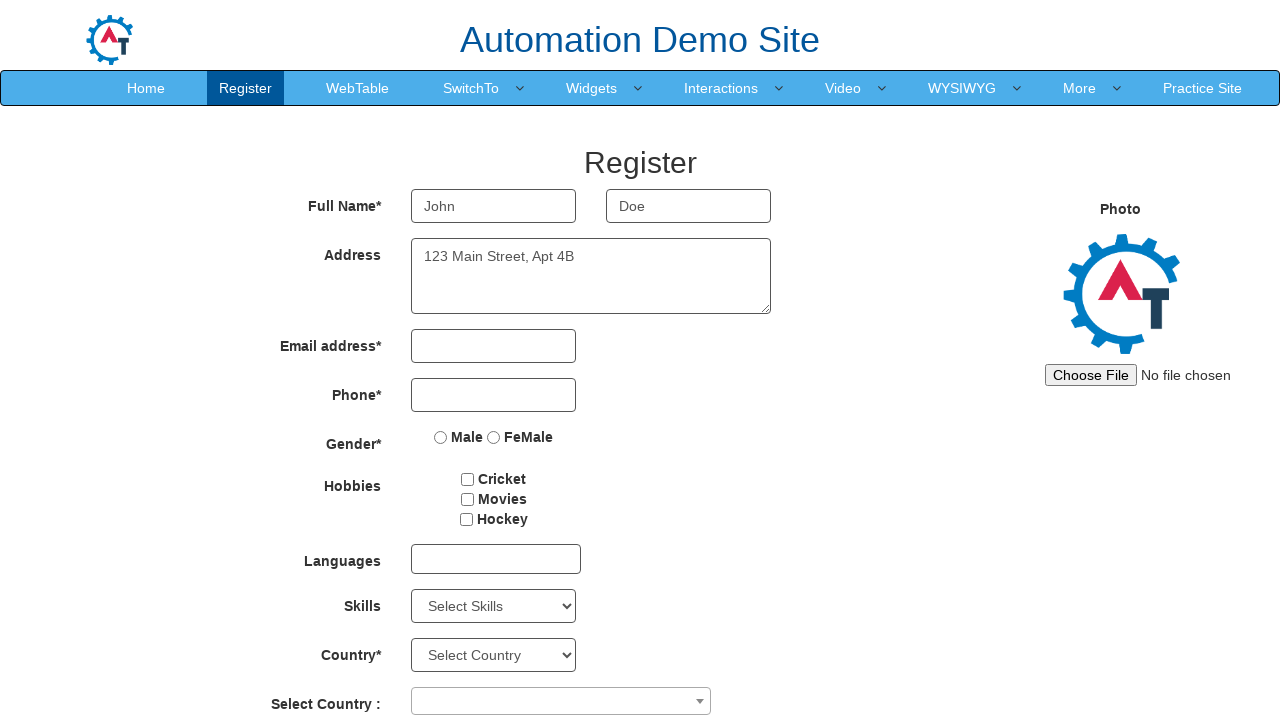

Filled email field with 'john.doe@gmail.com' on //input[@ng-model='EmailAdress']
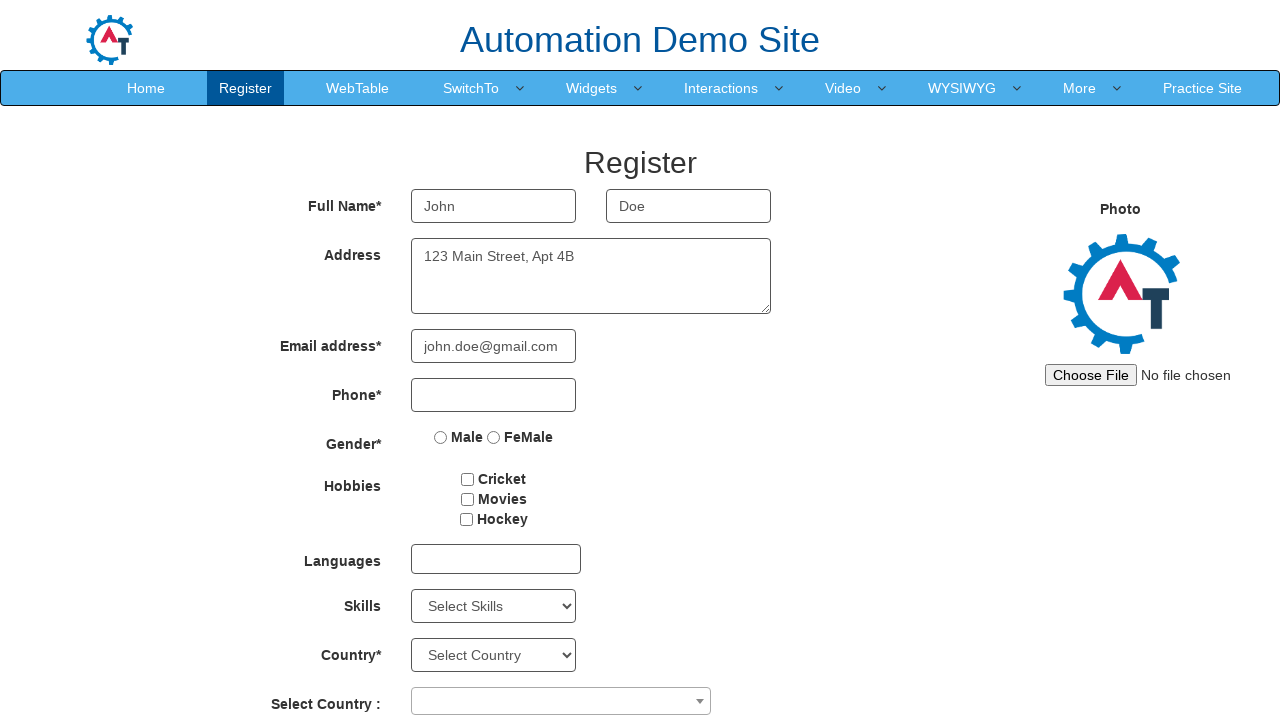

Filled phone number field with '12345' on //input[@ng-model='Phone']
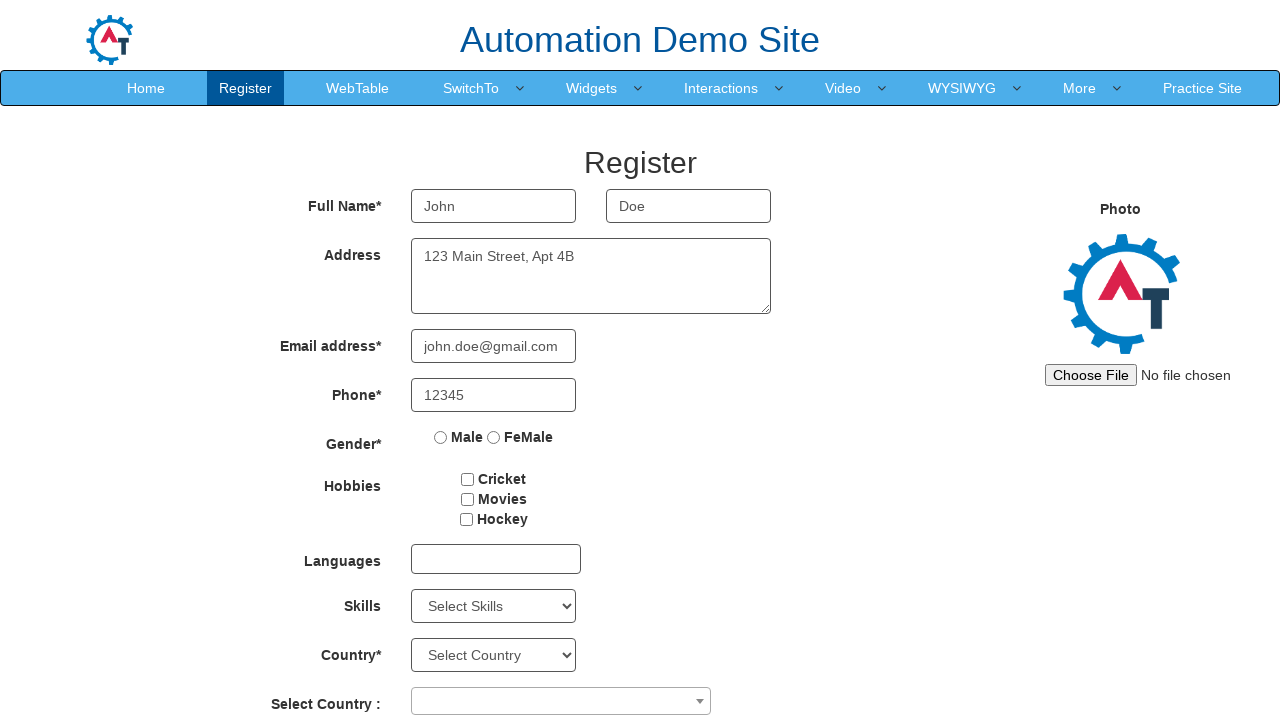

Selected Male gender radio button at (441, 437) on xpath=//input[@value='Male']
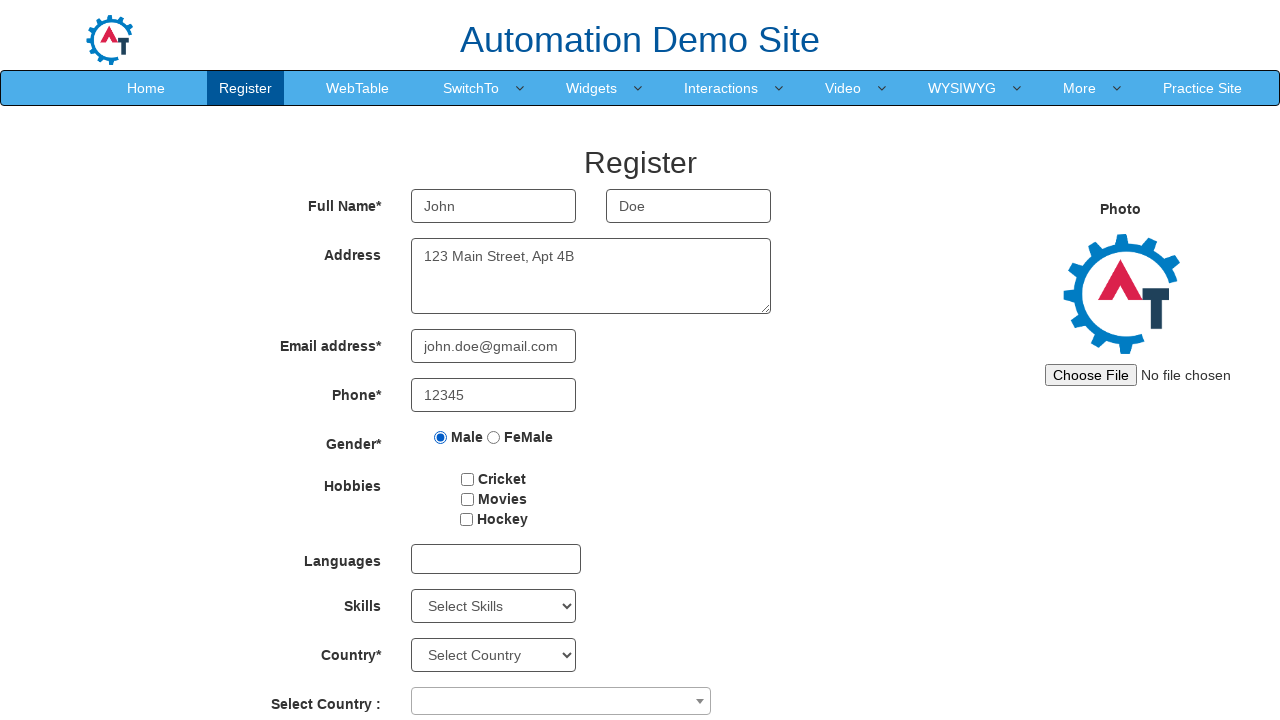

Checked Movies hobby checkbox at (467, 499) on xpath=//input[@value='Movies']
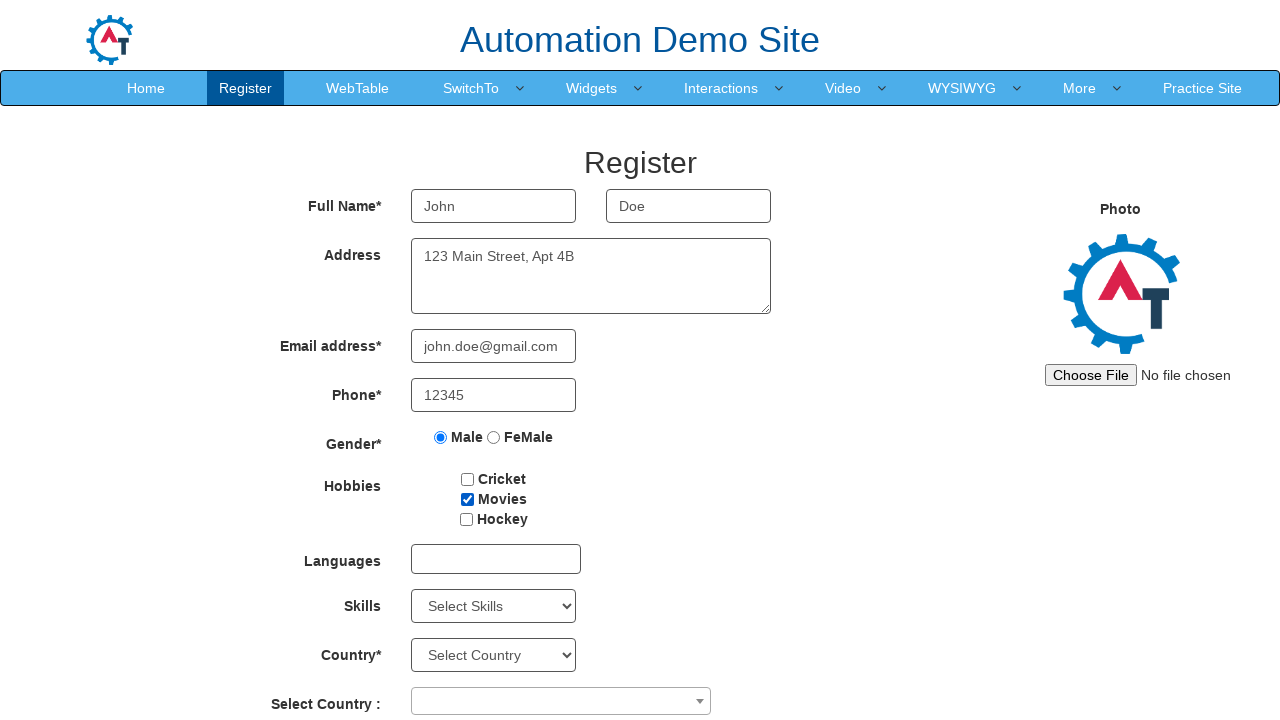

Opened country dropdown at (561, 701) on xpath=//span[@aria-labelledby='select2-country-container']
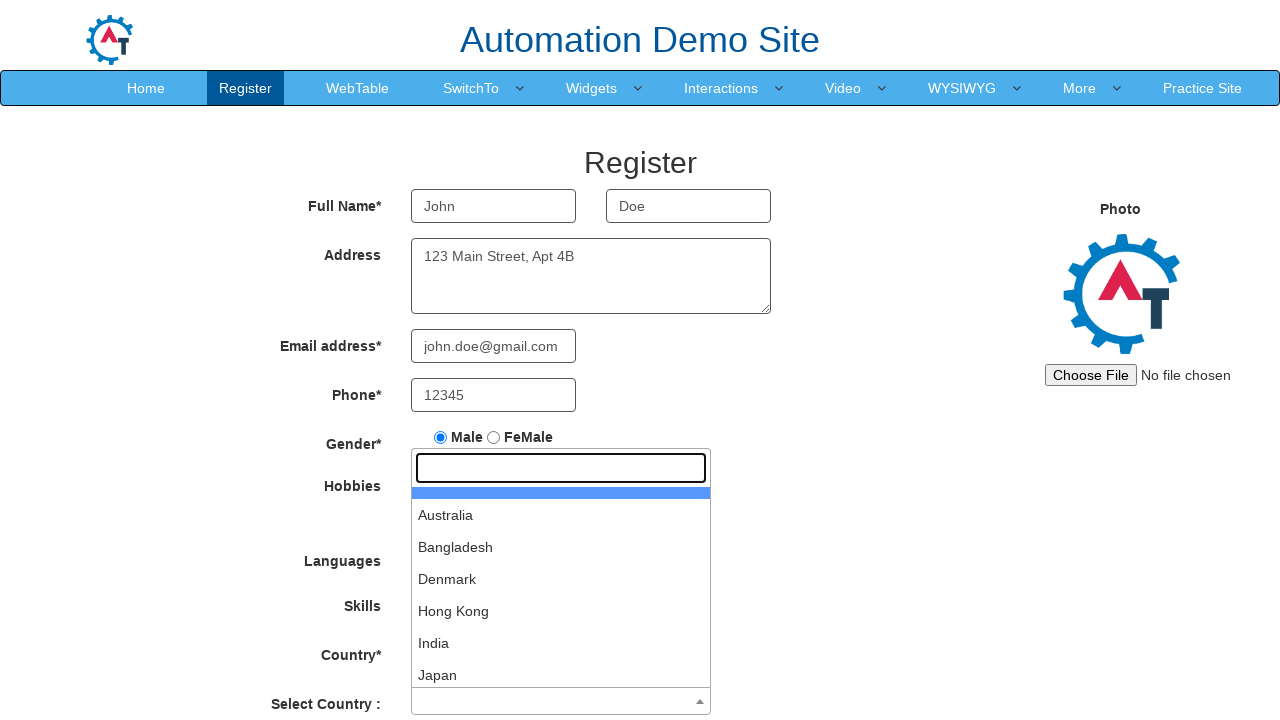

Typed 'Japan' in country search field on //input[@type='search']
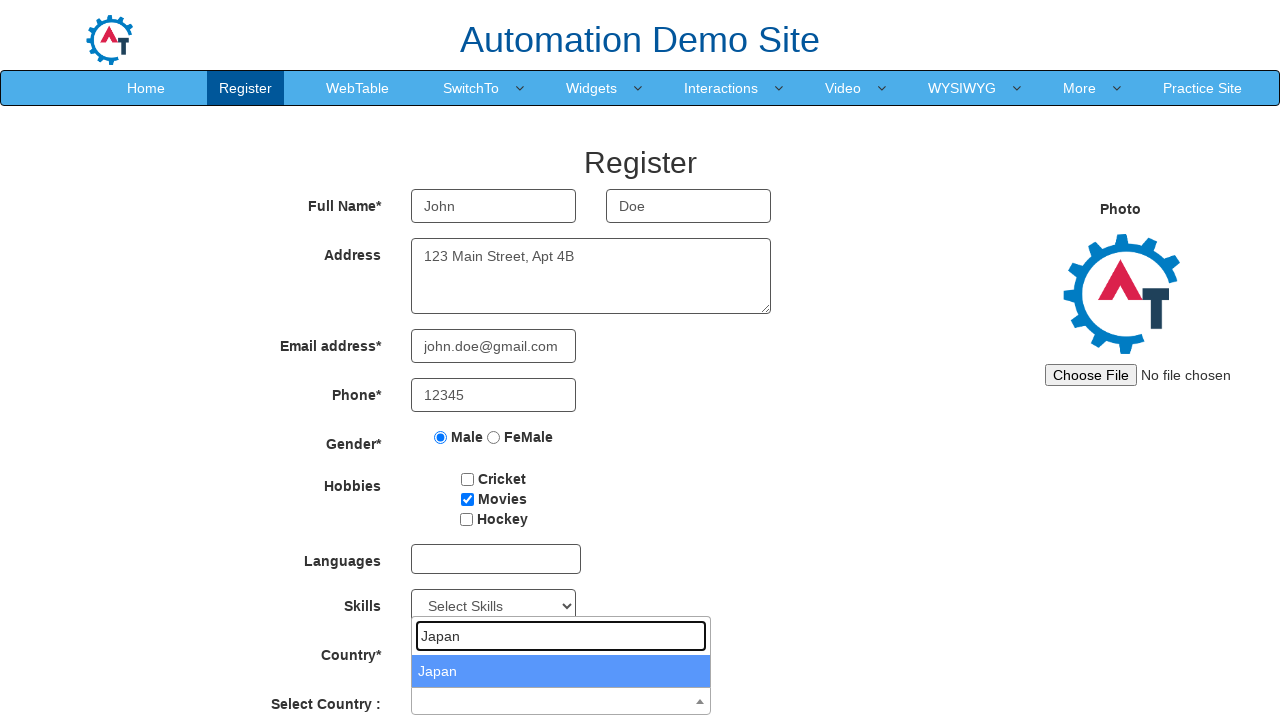

Pressed Enter to select Japan from dropdown
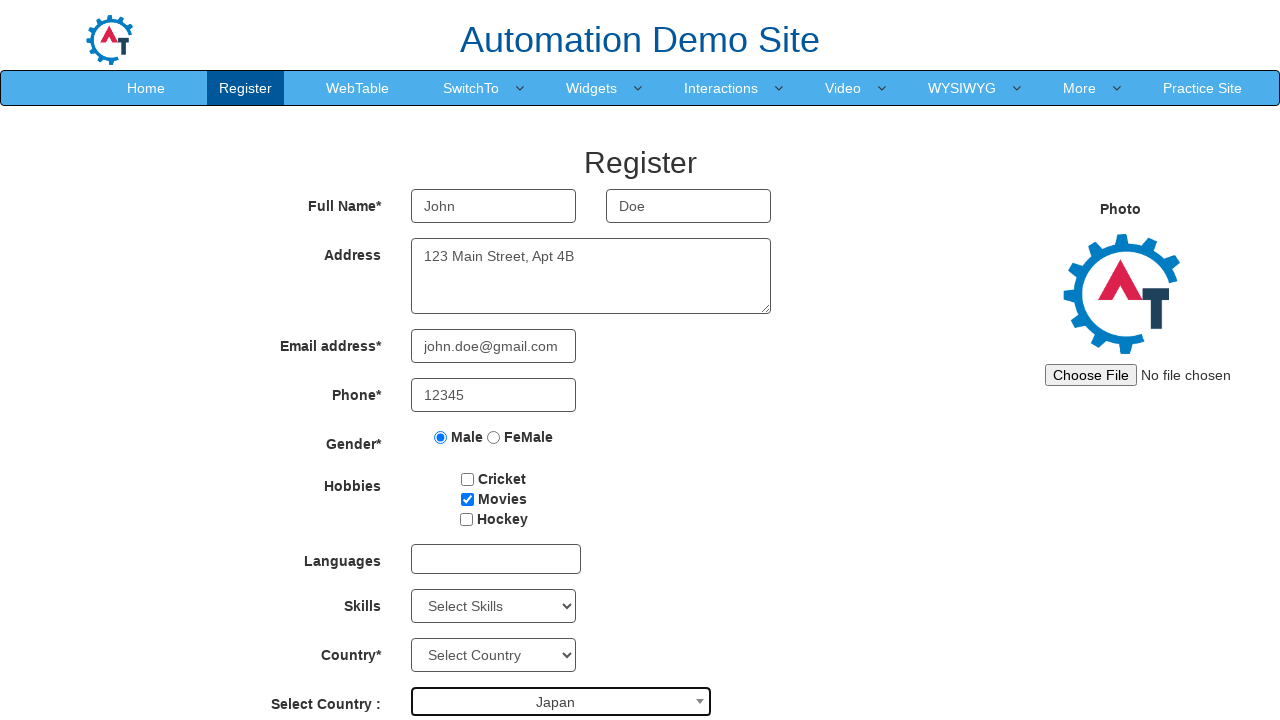

Filled password field with '12345' on #firstpassword
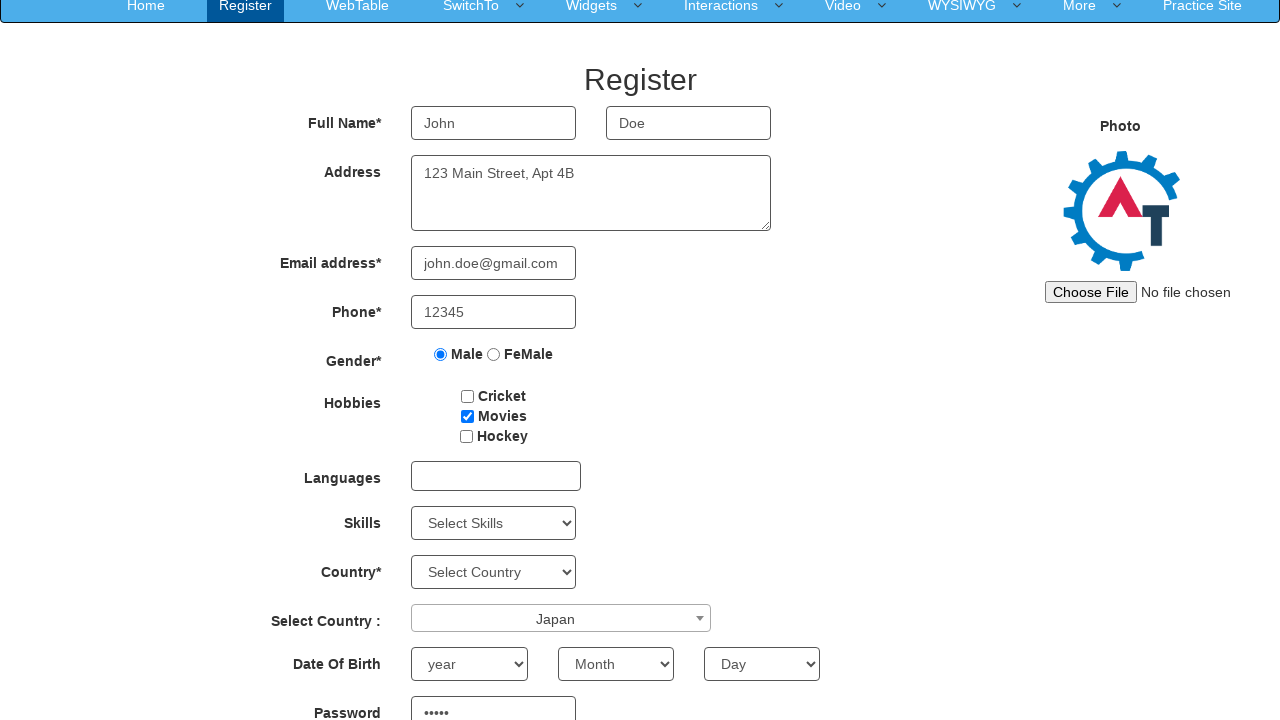

Filled confirm password field with '12345' on #secondpassword
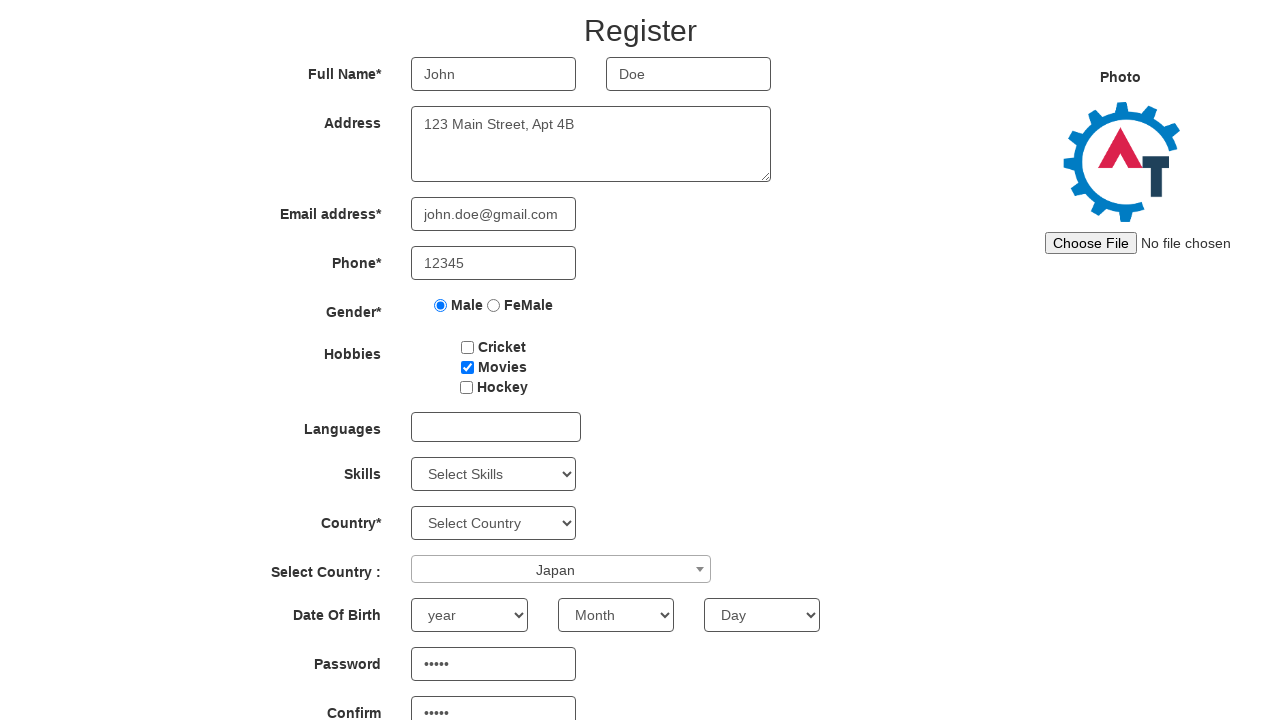

Clicked submit button to register form at (572, 623) on #submitbtn
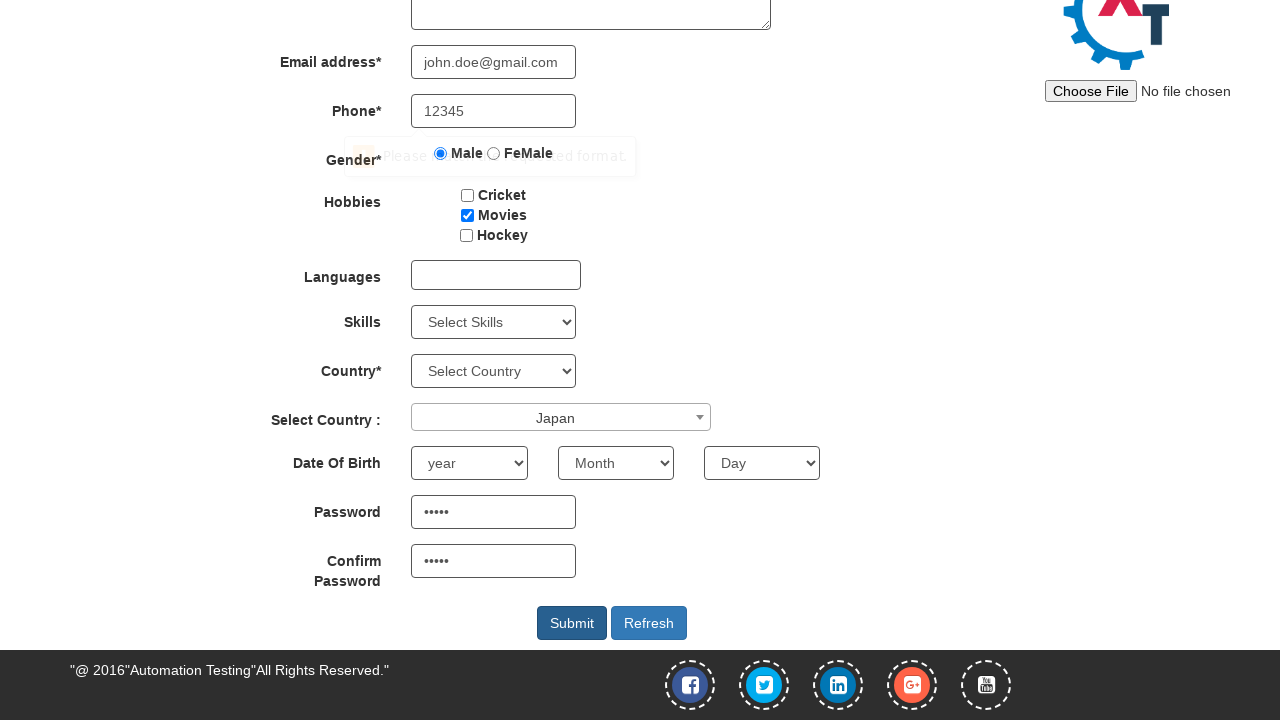

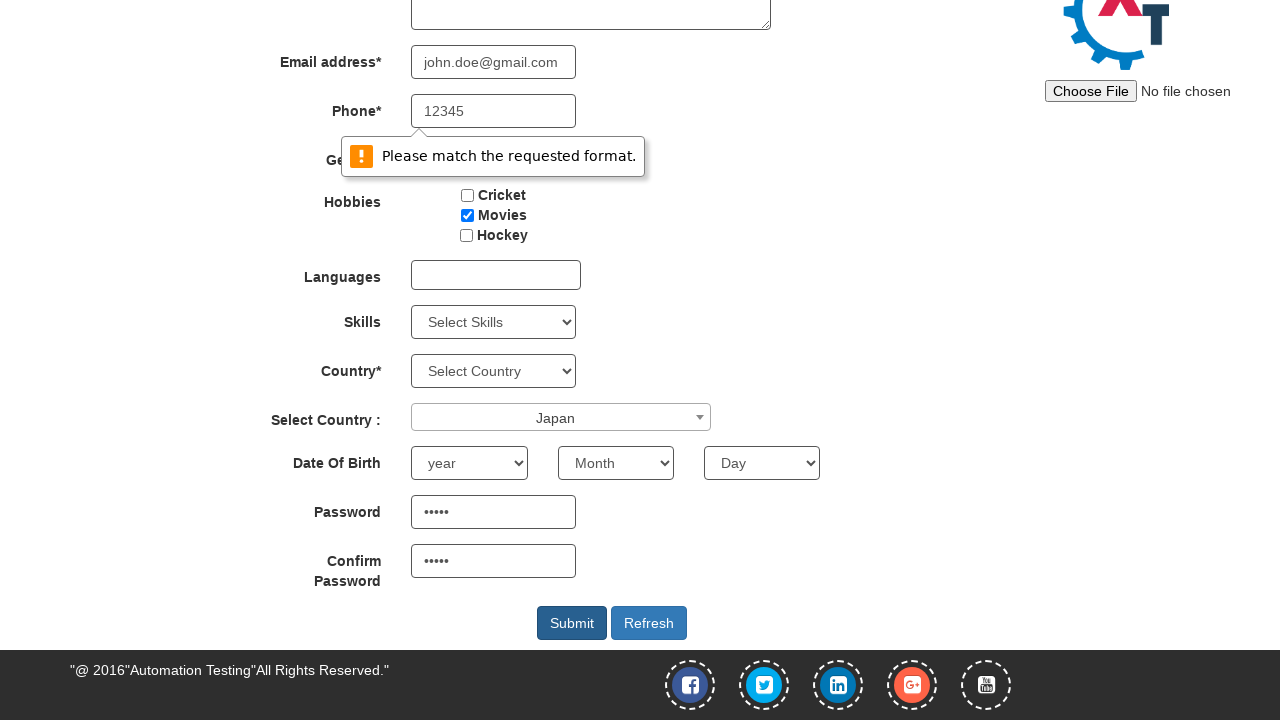